Tests input field location by XPath and enters text into the field

Starting URL: http://sahitest.com/demo/formTest.htm

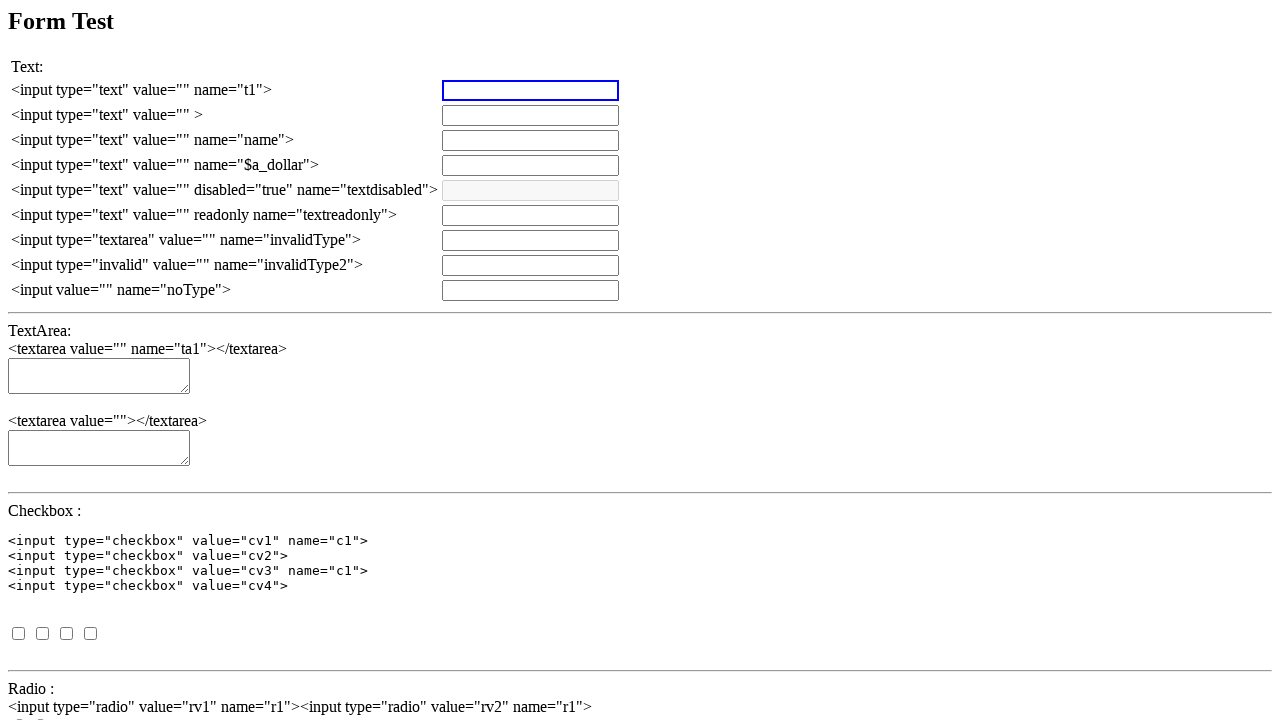

Set up dialog handler to accept alert popups
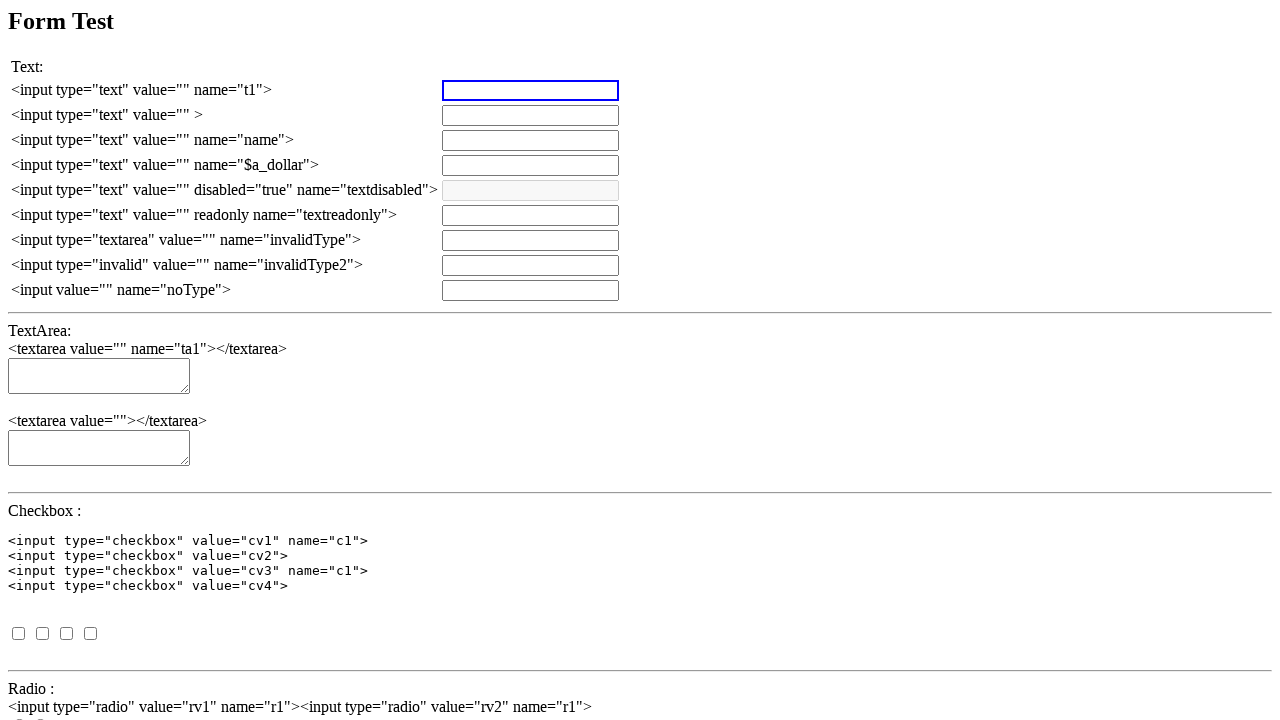

Cleared input field located by XPath on //html/body/form/table/tbody/tr[3]/td[2]/input
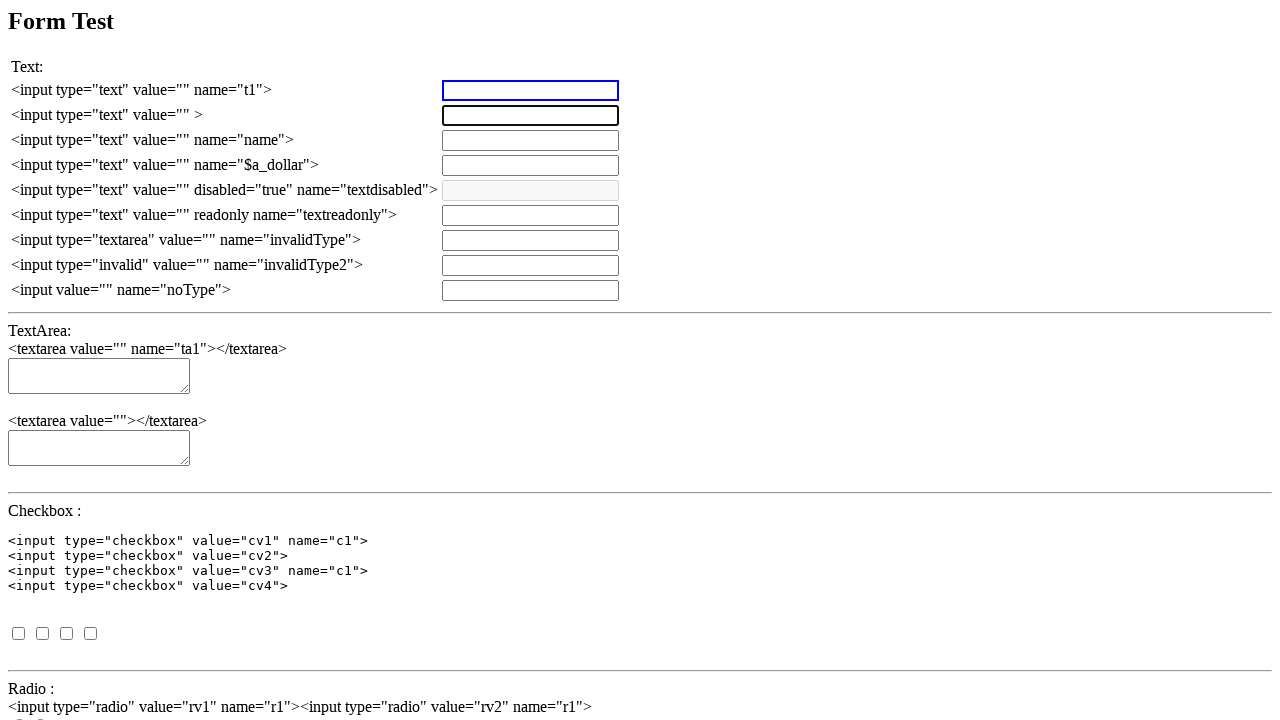

Entered test text '测试输入' into input field on //html/body/form/table/tbody/tr[3]/td[2]/input
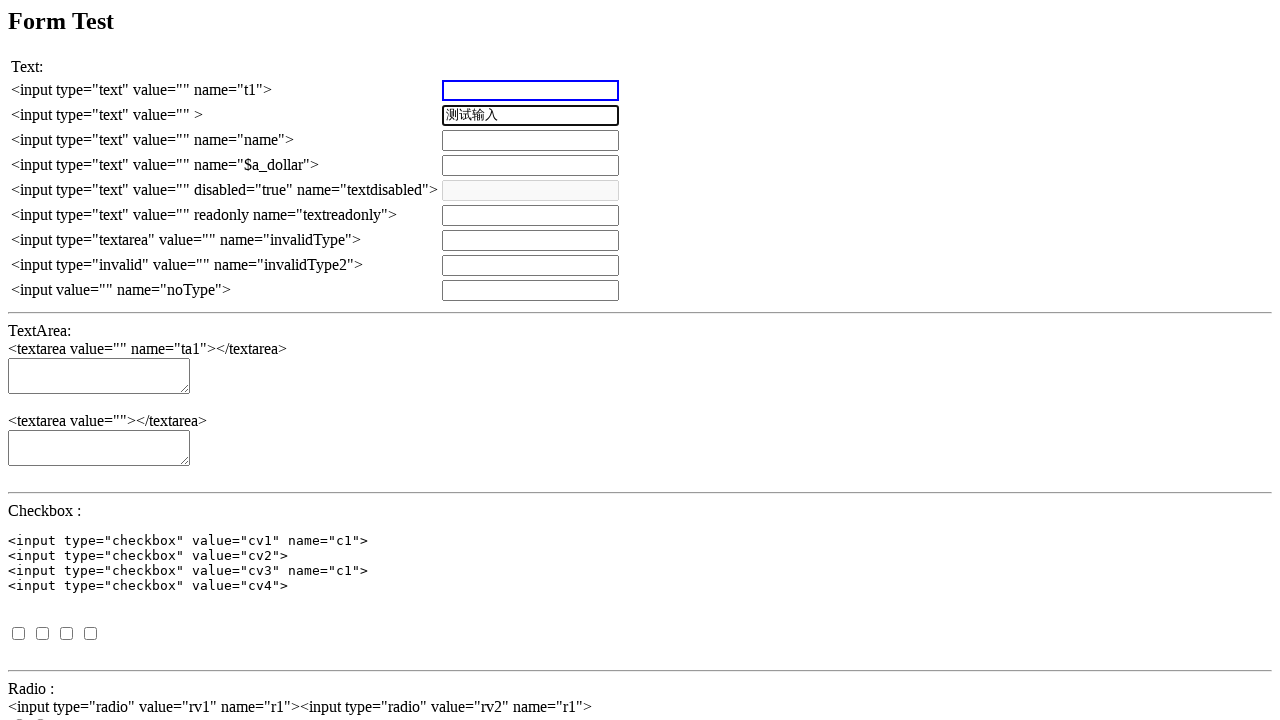

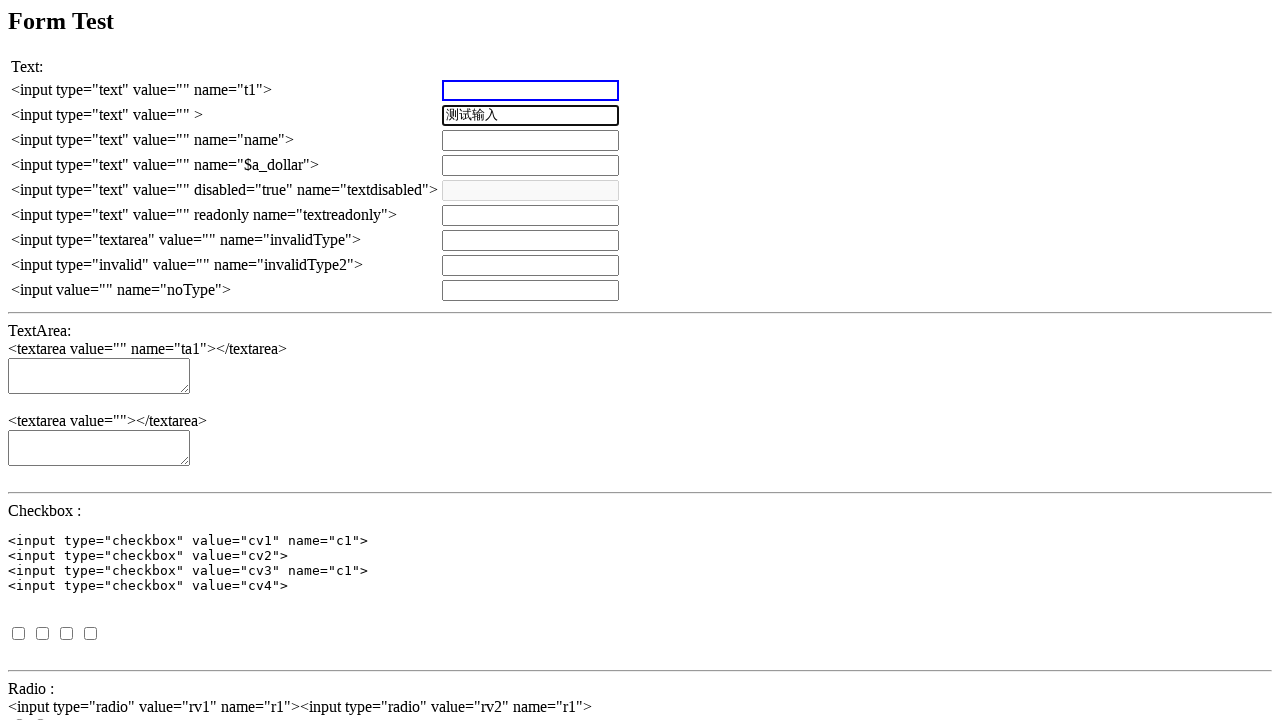